Tests that the Clear completed button displays correct text after completing an item

Starting URL: https://demo.playwright.dev/todomvc

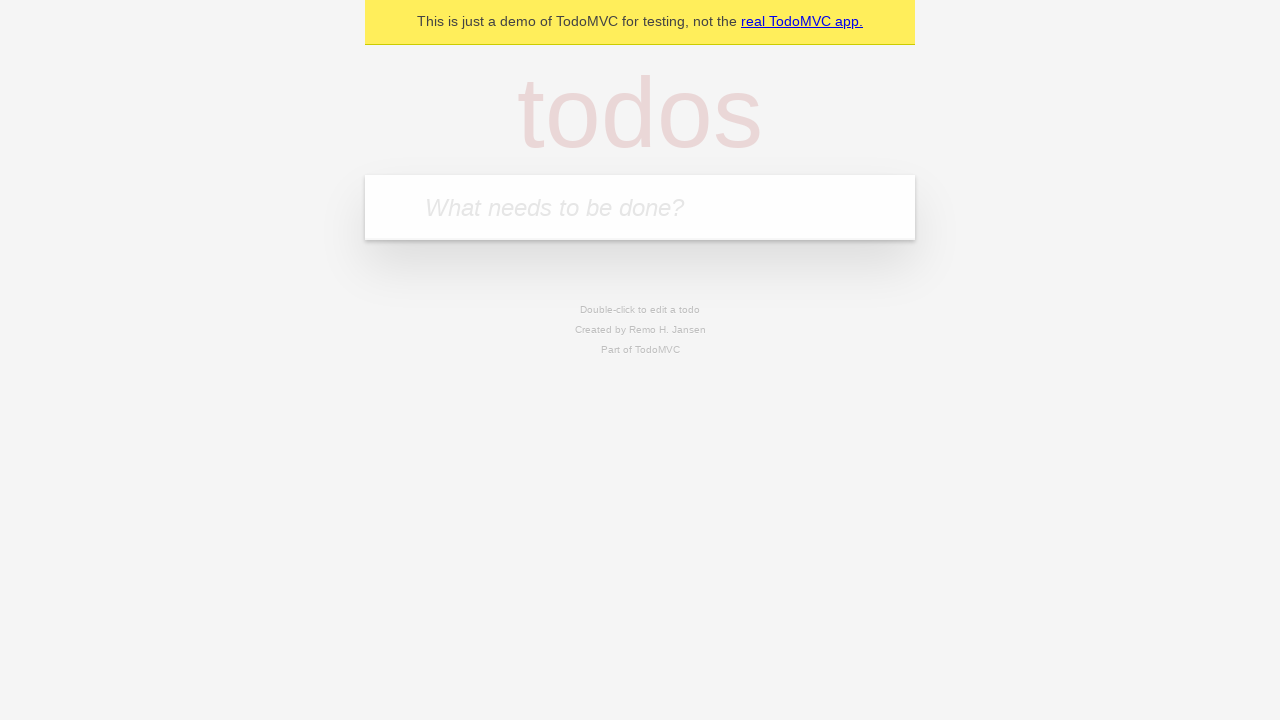

Filled todo input with 'buy some cheese' on internal:attr=[placeholder="What needs to be done?"i]
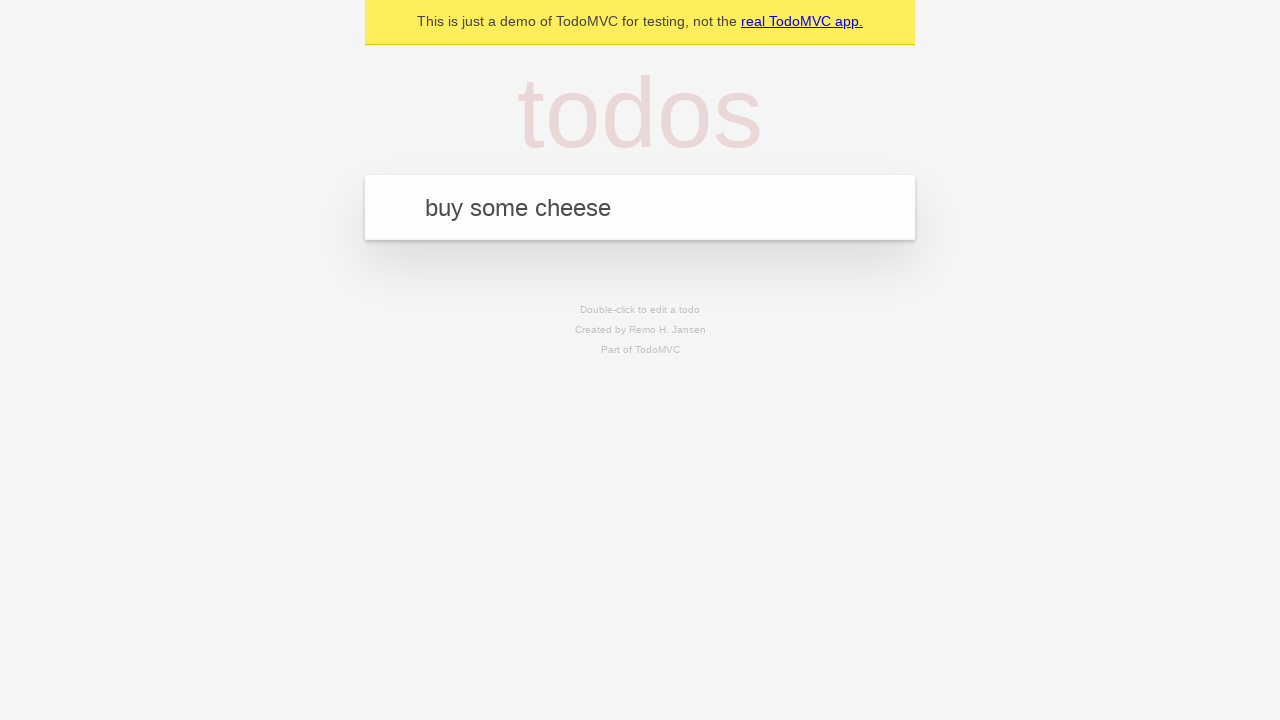

Pressed Enter to add 'buy some cheese' to the todo list on internal:attr=[placeholder="What needs to be done?"i]
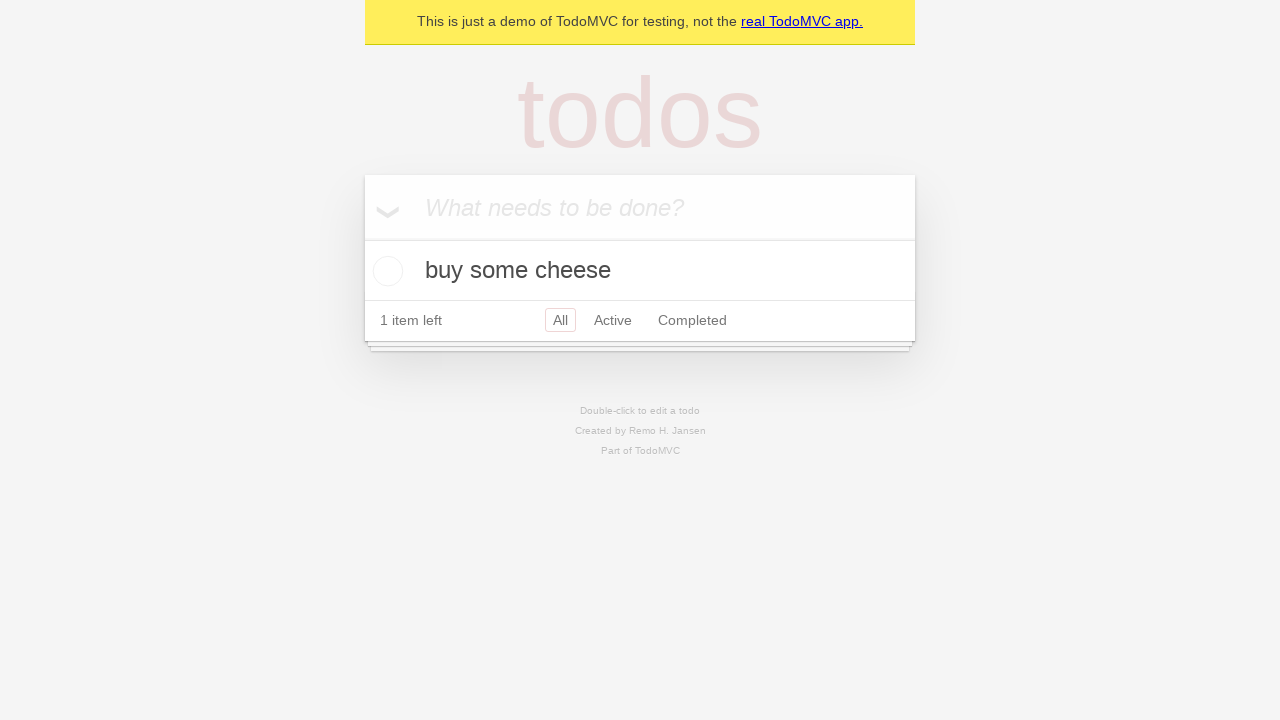

Filled todo input with 'feed the cat' on internal:attr=[placeholder="What needs to be done?"i]
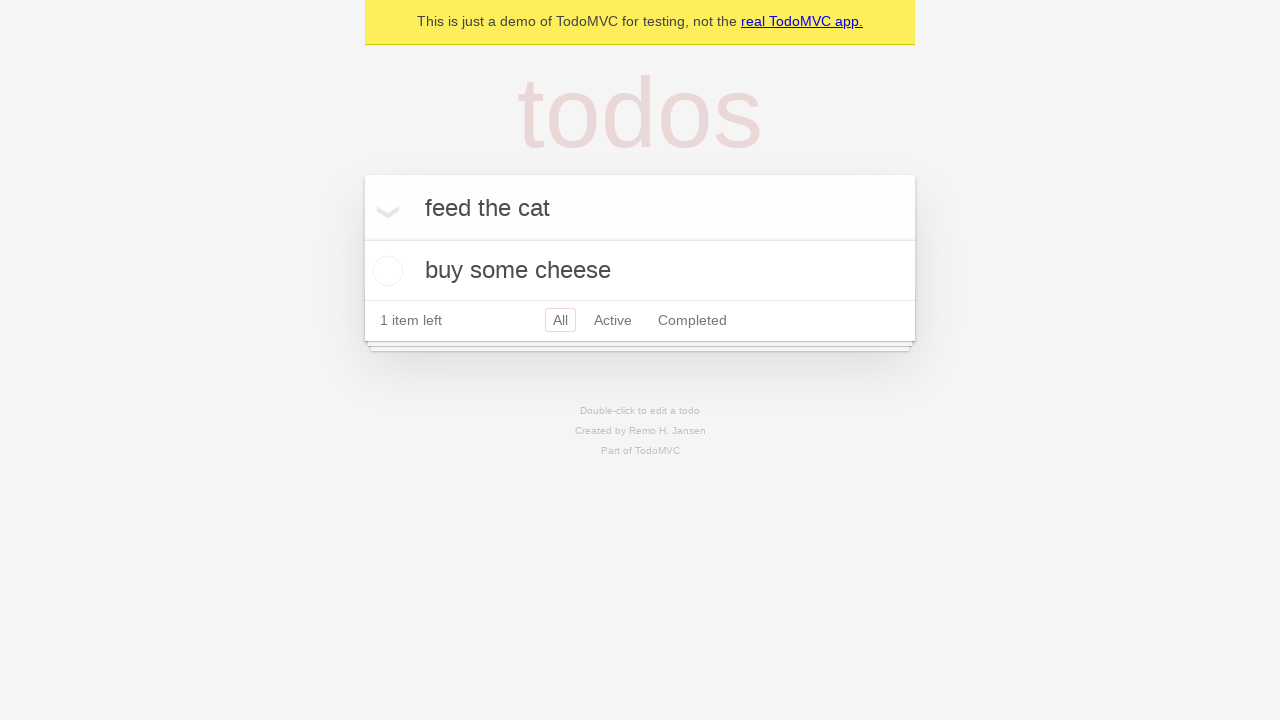

Pressed Enter to add 'feed the cat' to the todo list on internal:attr=[placeholder="What needs to be done?"i]
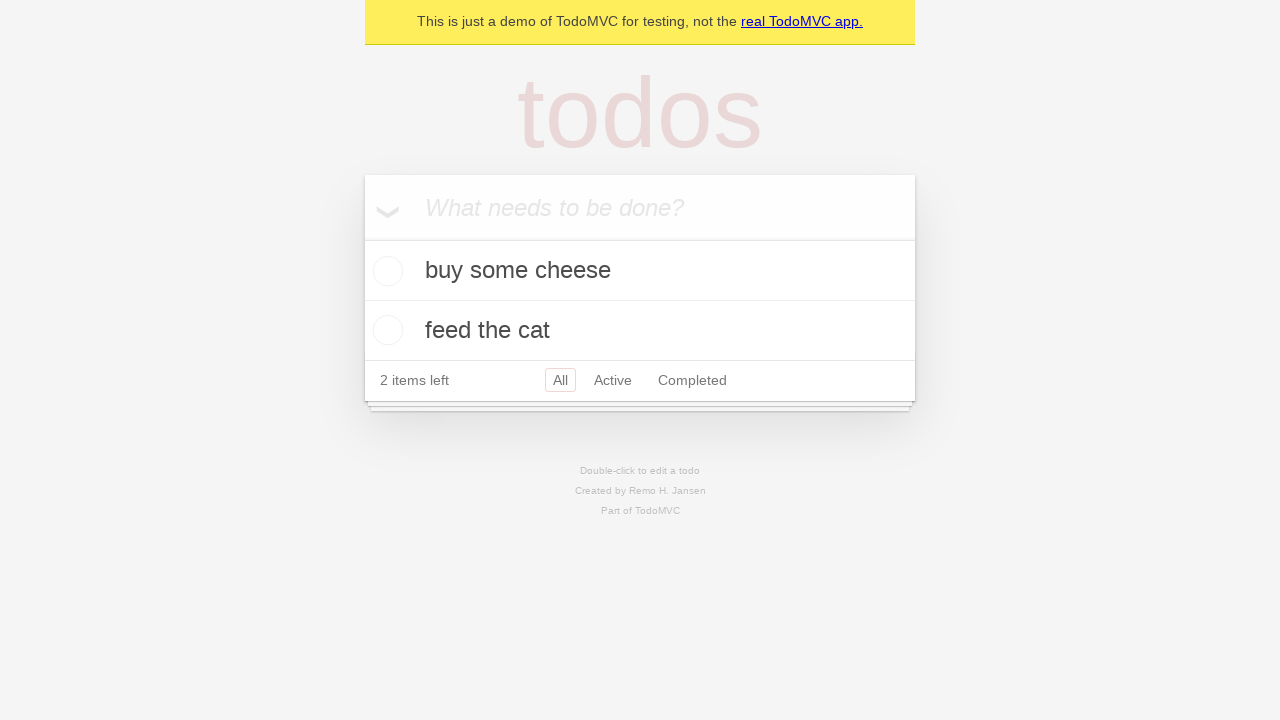

Filled todo input with 'book a doctors appointment' on internal:attr=[placeholder="What needs to be done?"i]
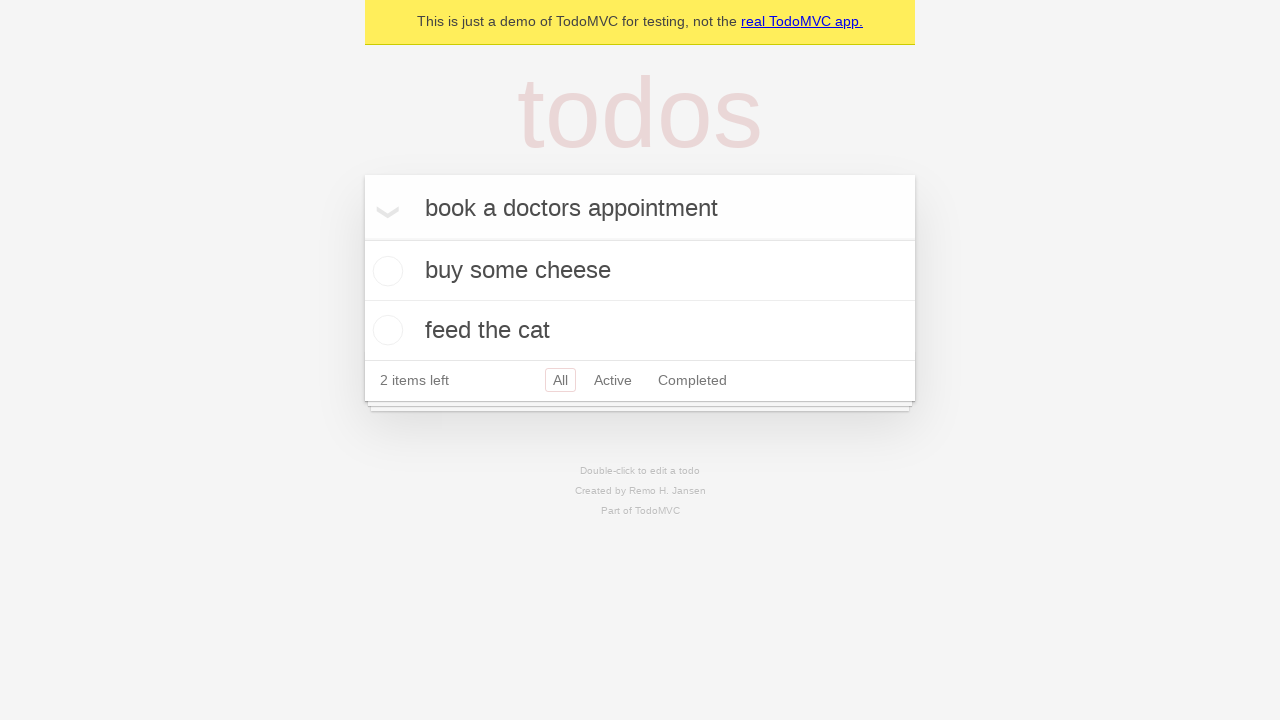

Pressed Enter to add 'book a doctors appointment' to the todo list on internal:attr=[placeholder="What needs to be done?"i]
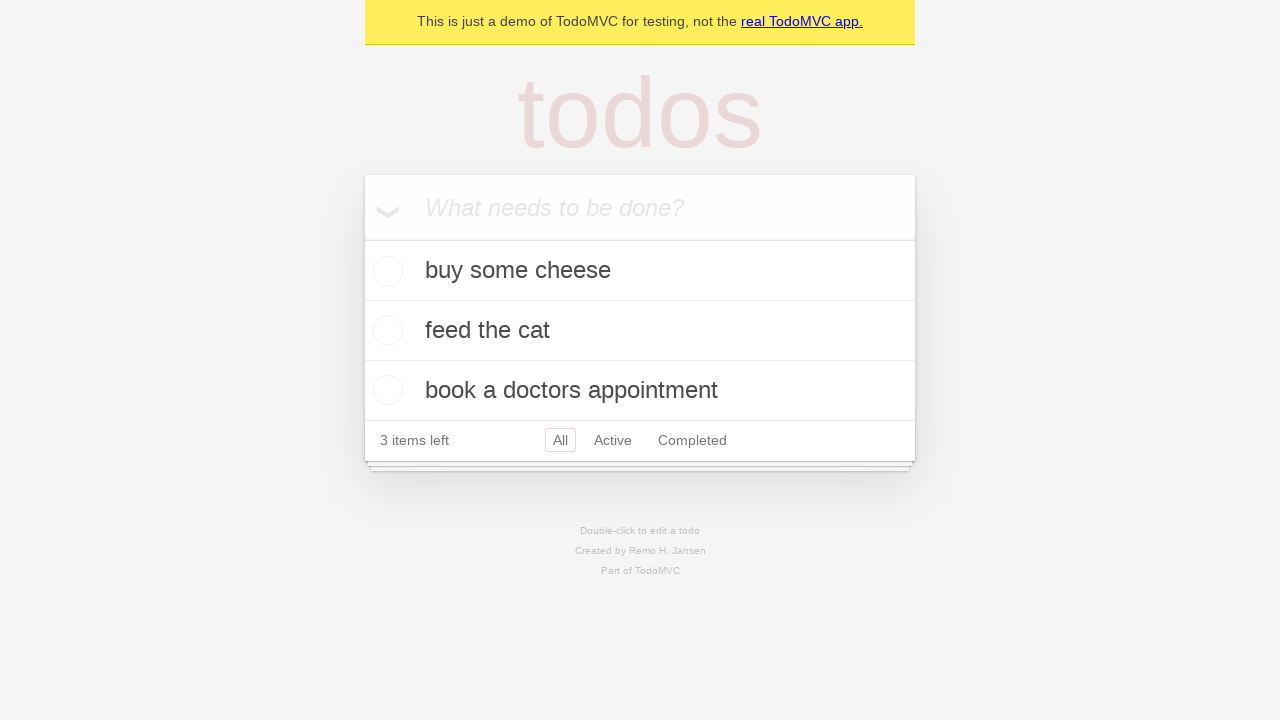

Checked the first todo item as completed at (385, 271) on .todo-list li .toggle >> nth=0
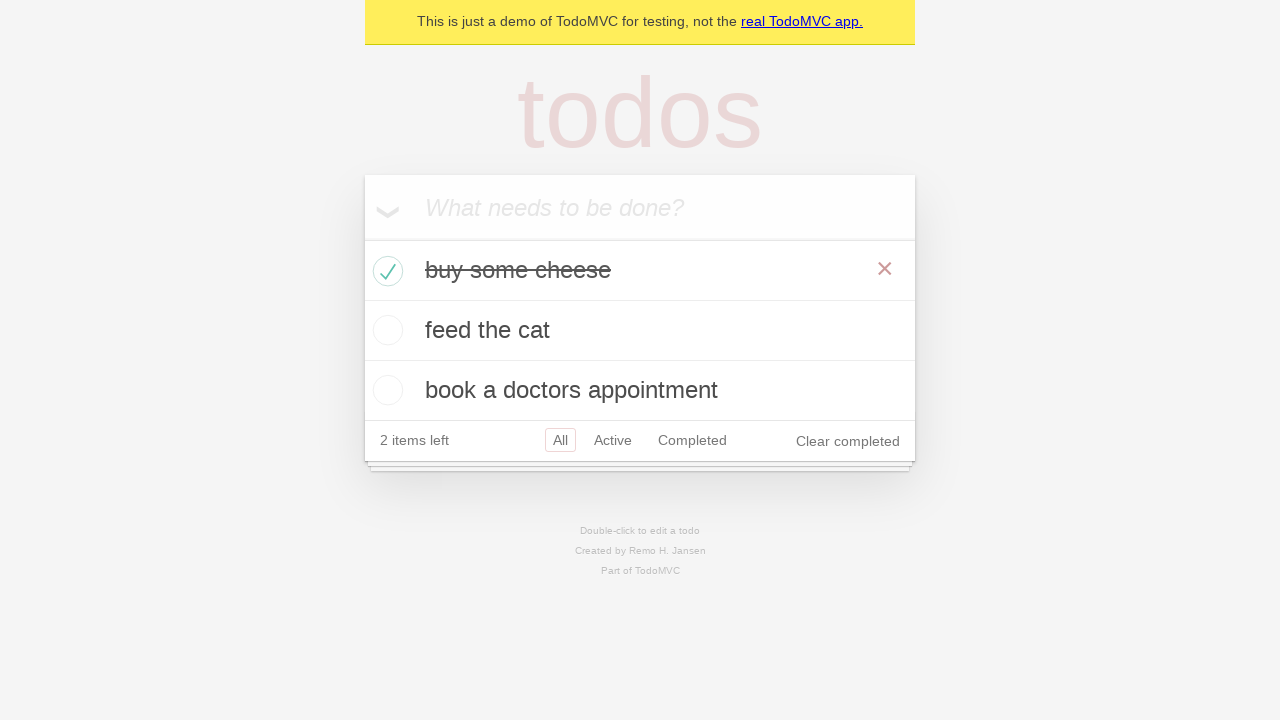

Clear completed button is now visible after completing a todo
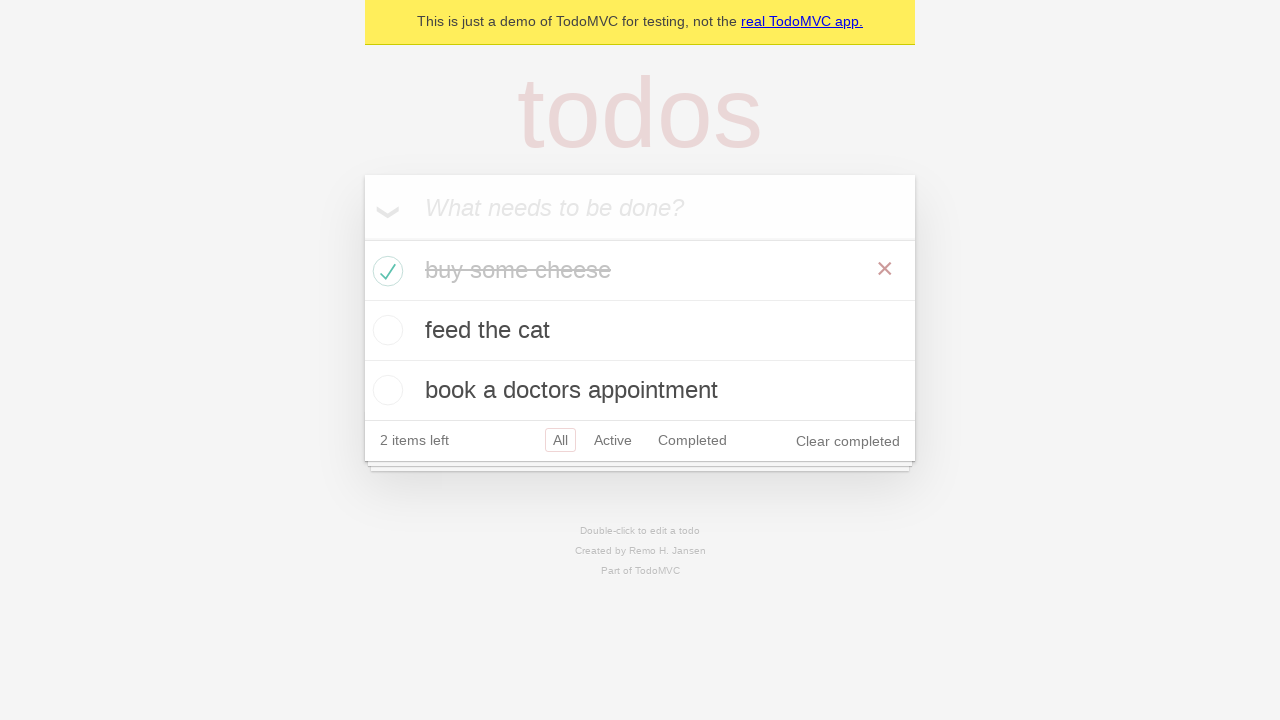

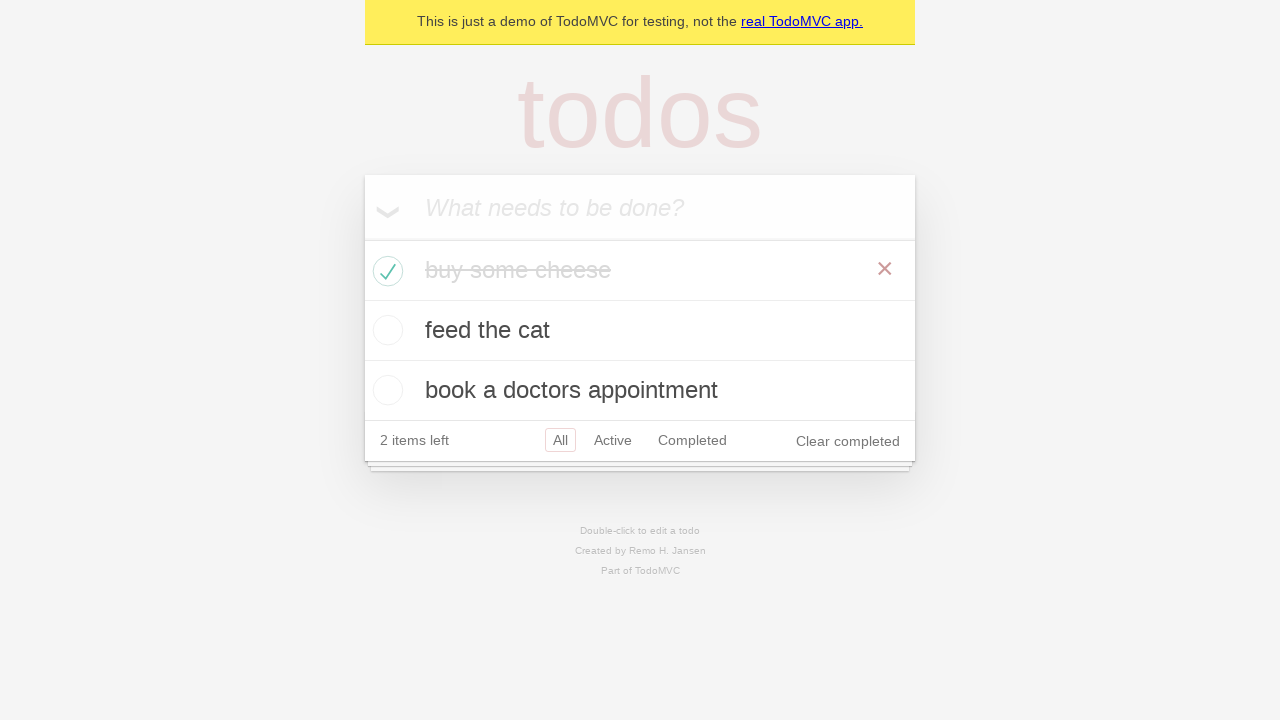